Tests various XPath selector methods on a practice page by filling multiple input fields, clicking a button, and retrieving text content

Starting URL: https://syntaxprojects.com/Xpath.php

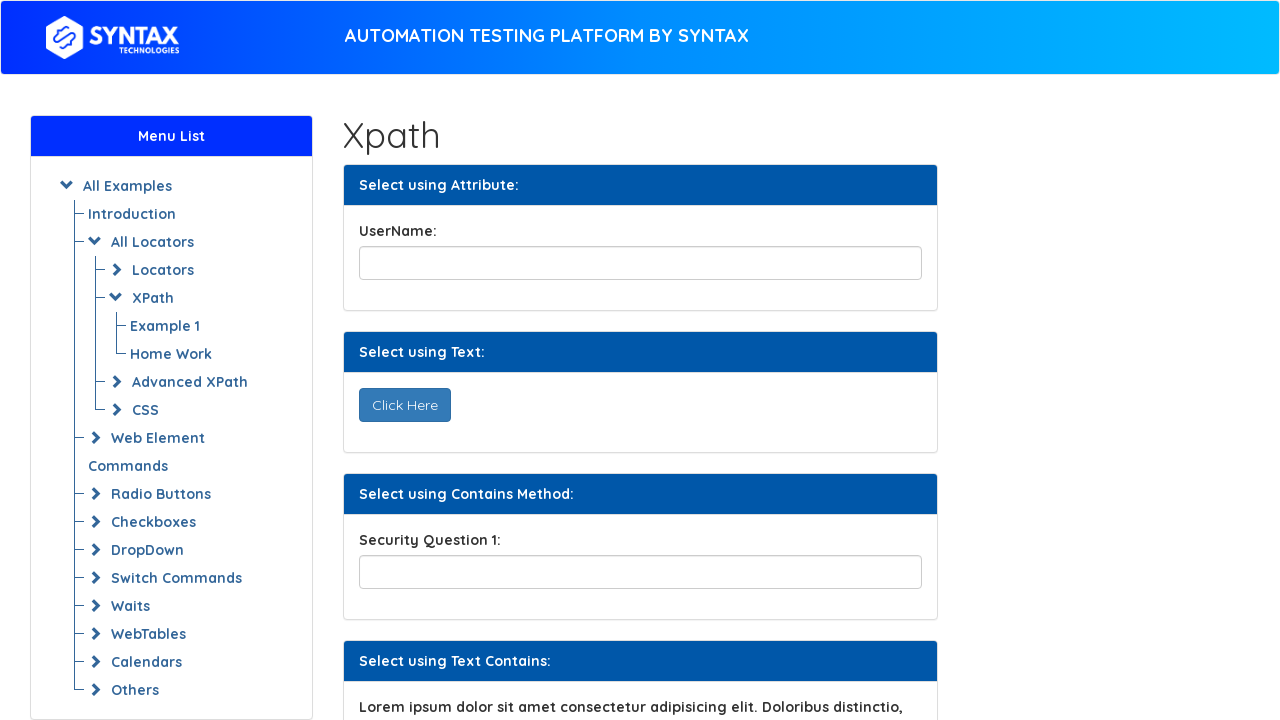

Filled username field with 'abrsda' using XPath id attribute selector on //input[@id='title']
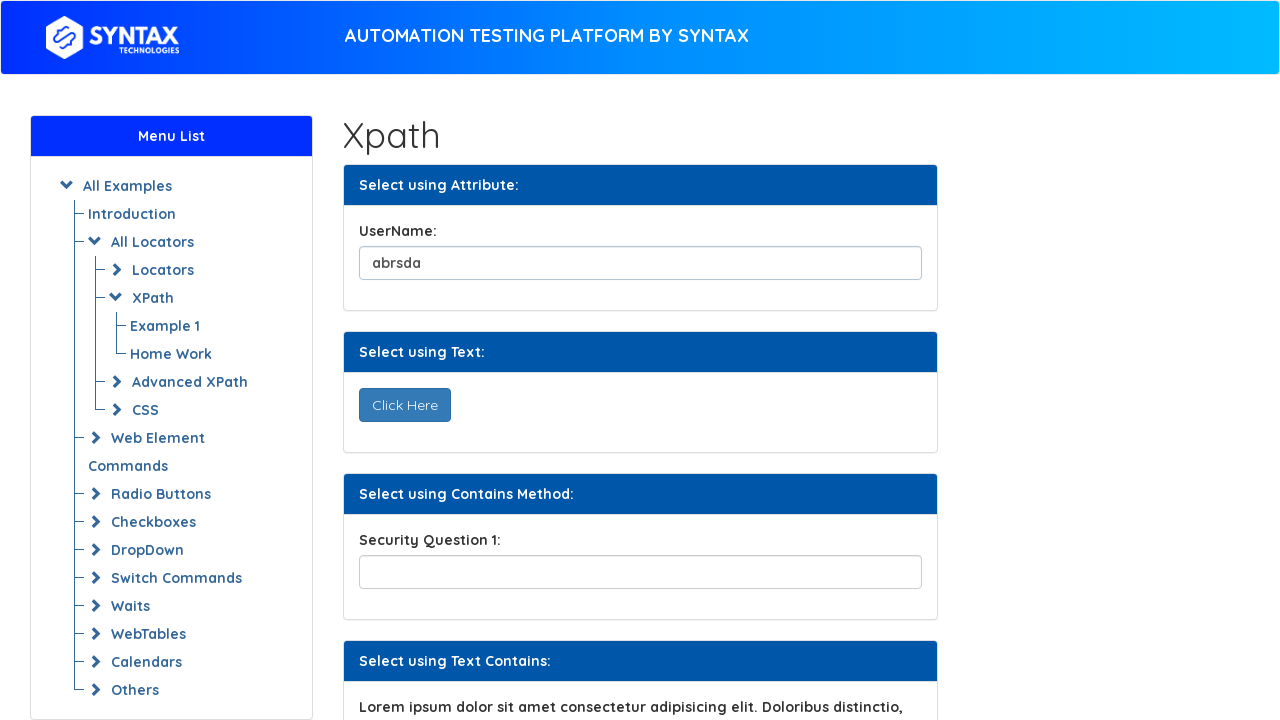

Clicked 'Click Here' button using XPath text selector at (404, 405) on xpath=//button[text()='Click Here']
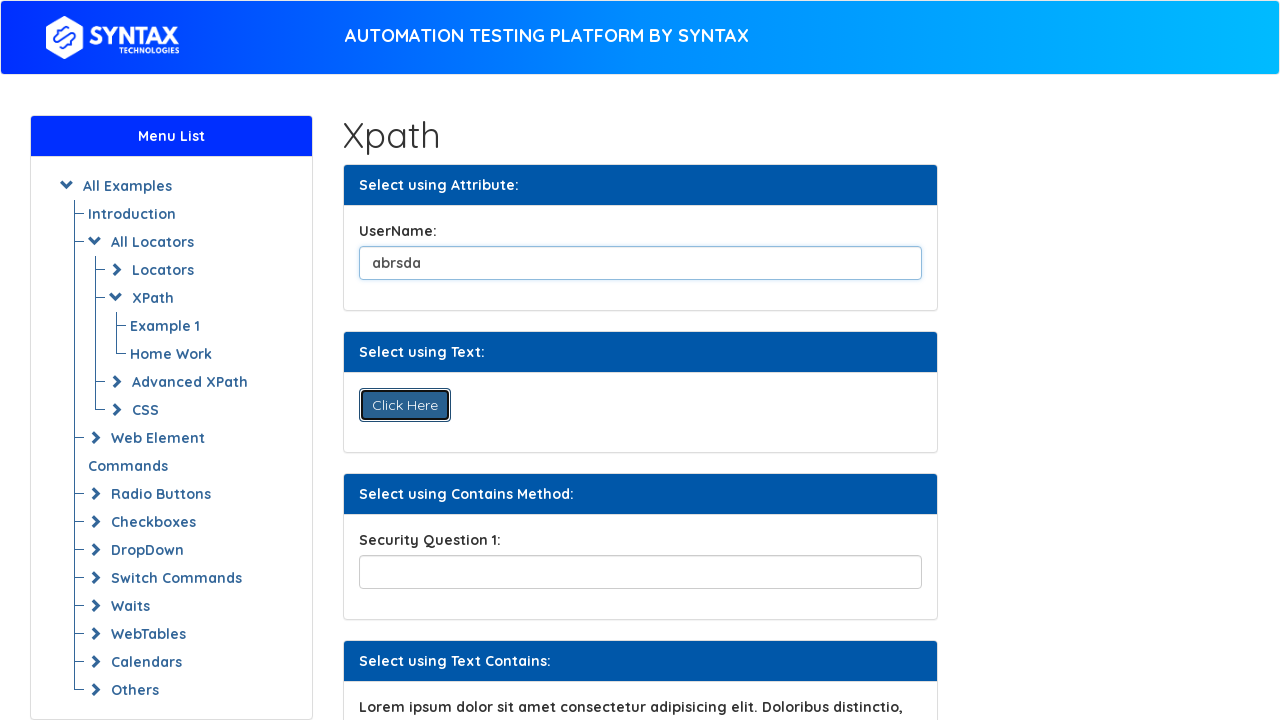

Filled security question field with 'what is your name' using XPath partial attribute match on //input[contains(@name,'securityPartial')]
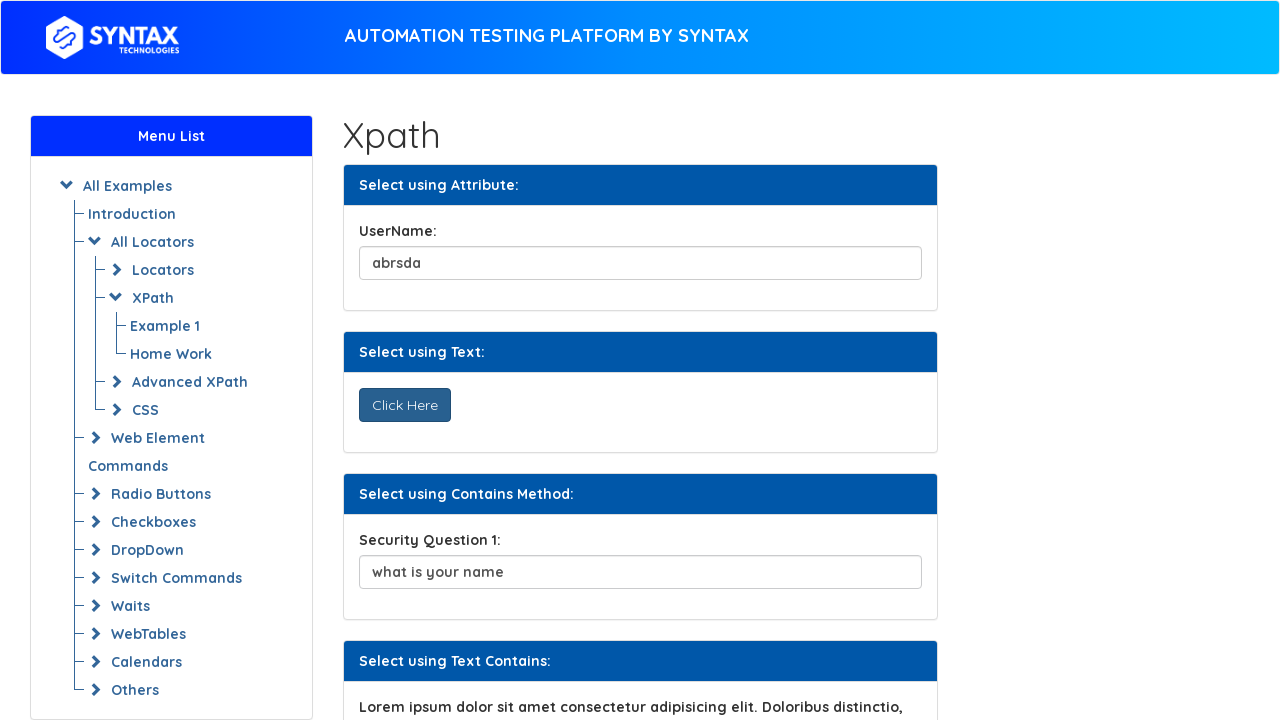

Located label element with partial text match 'Lorem ipsum'
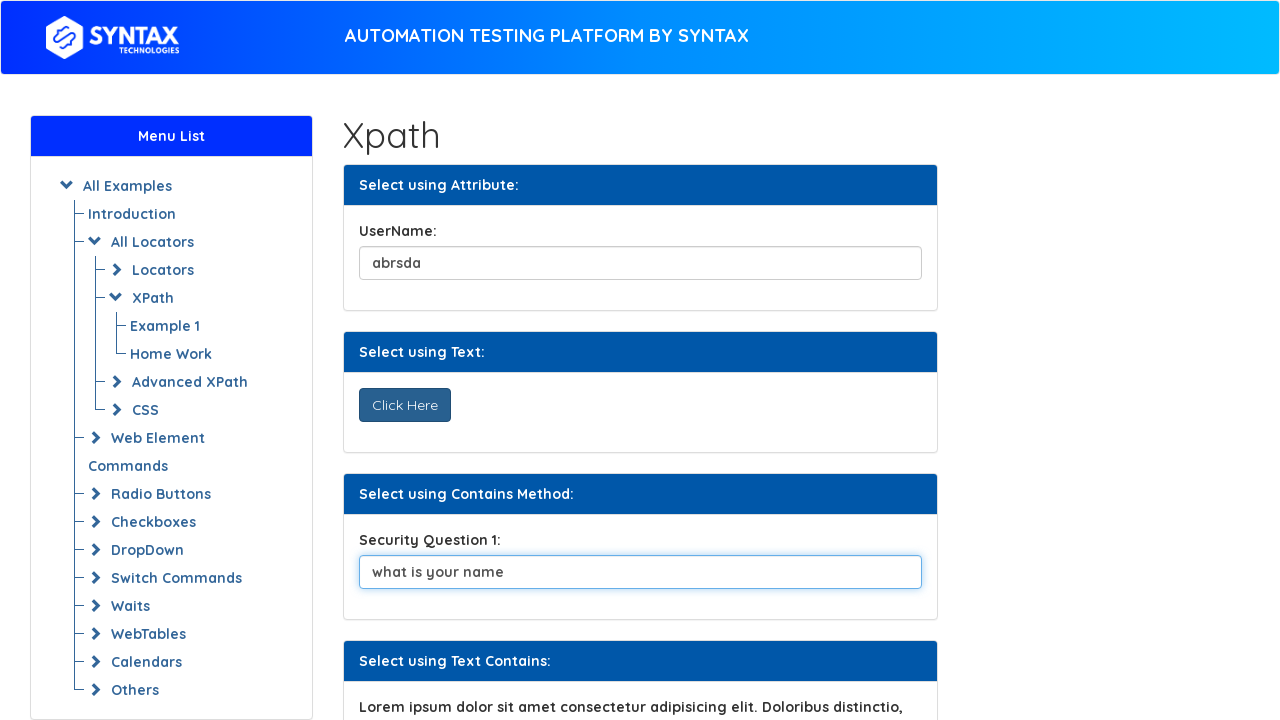

Retrieved text content from label: ' Lorem ipsum dolor sit amet consectetur adipisicing elit. Doloribus distinctio, dolorum aspernatur vitae qui eligendi commodi aliquam dolore officia dolorem? Quaerat aliquam facere adipisci, recusandae reiciendis doloremque consectetur ad laborum!'
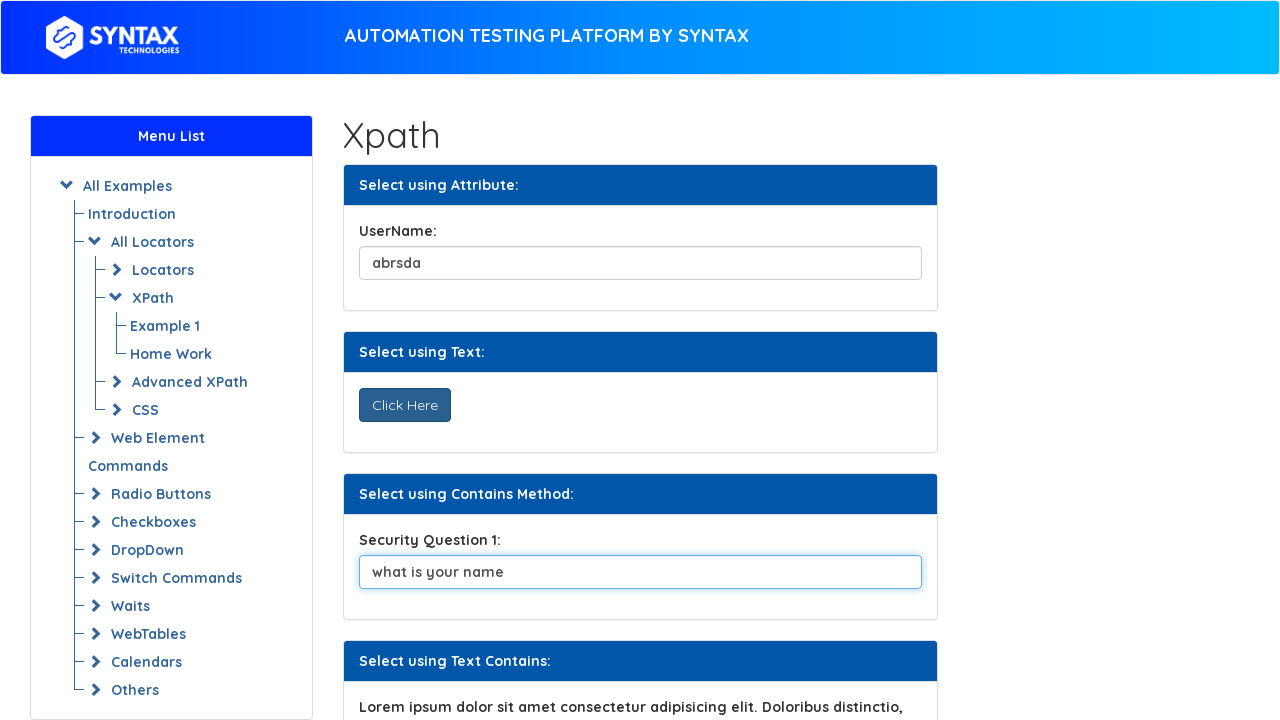

Filled API settings field with '123.123.123' using XPath starts-with selector on //input[starts-with(@id,'apiSettings')]
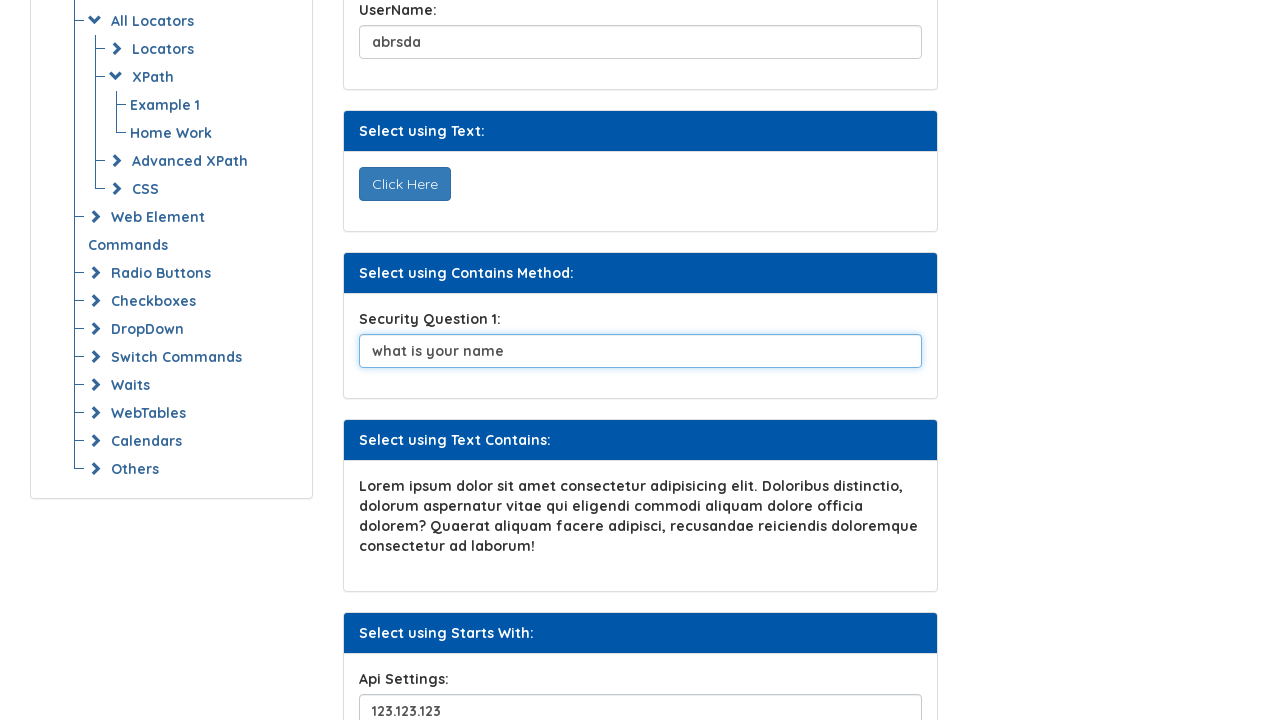

Filled second email field with 'adb@gmail.com' using XPath indexing on (//input[@class='form-control backup'])[2]
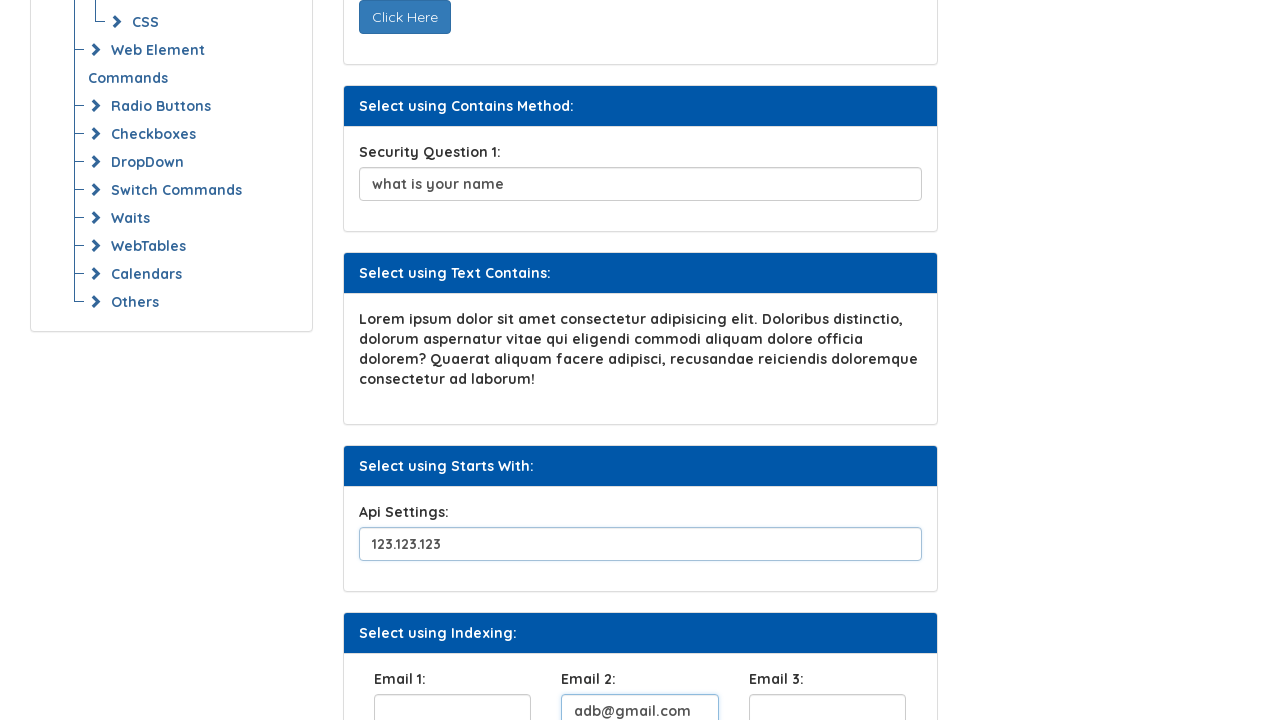

Filled custom field with 'abcdef' using XPath multiple attribute AND selector on //input[@data-detail='two' and @name='customField']
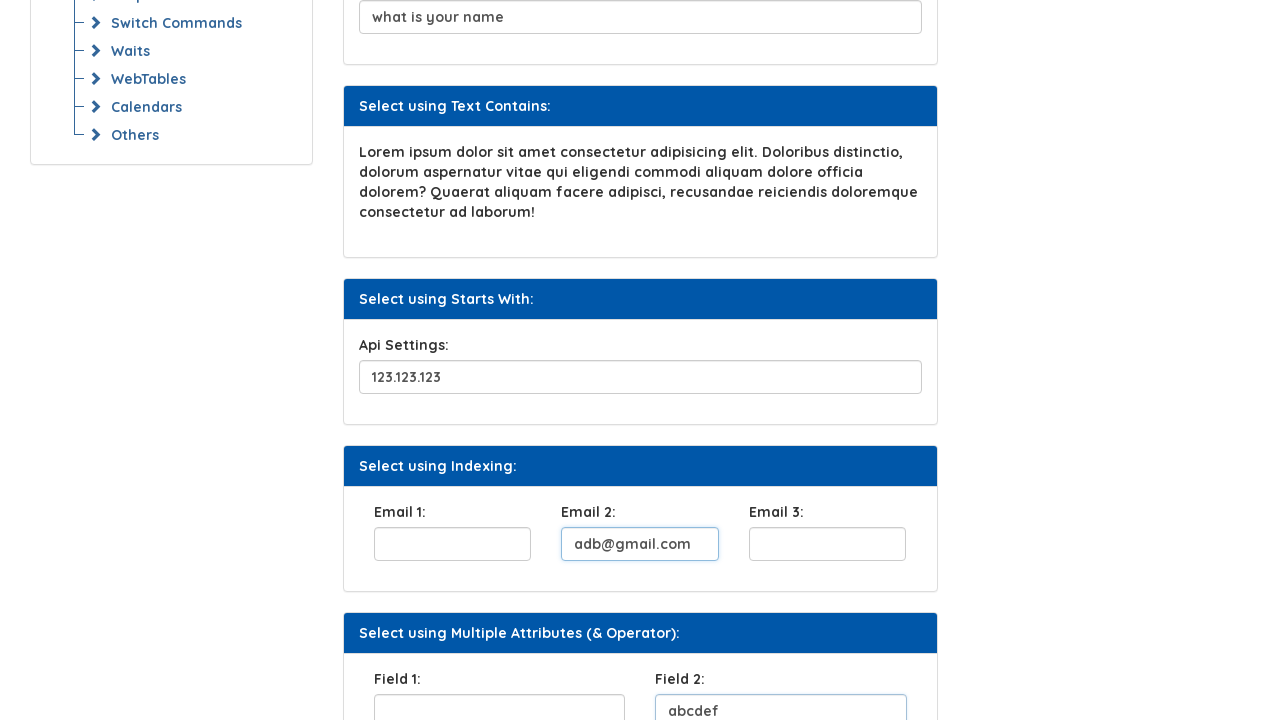

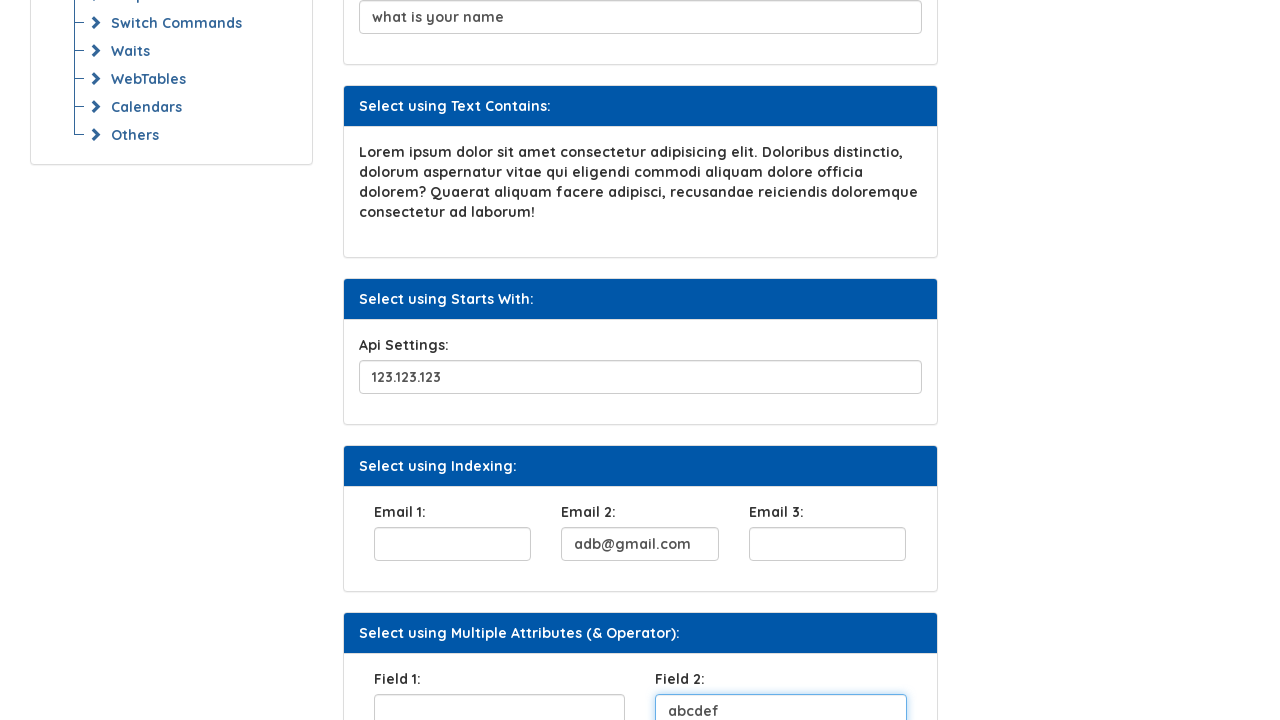